Tests browser back button navigation between filter views

Starting URL: https://demo.playwright.dev/todomvc

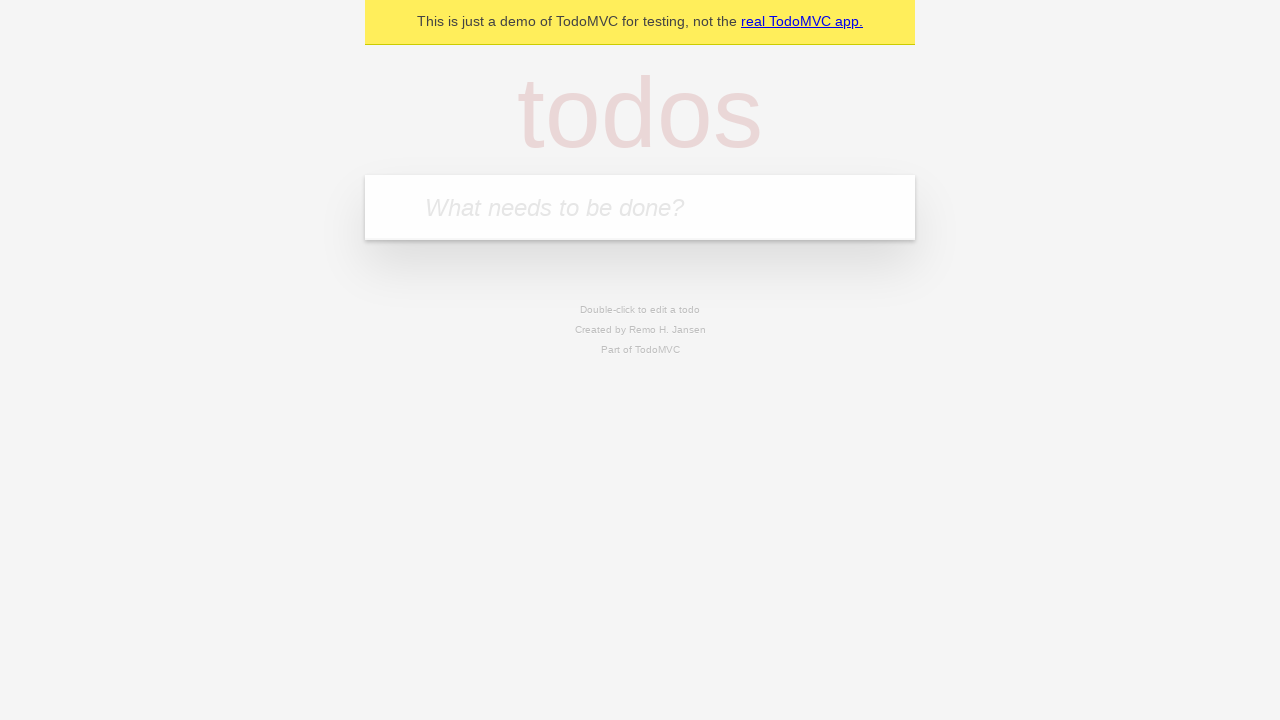

Filled first todo: 'buy some cheese' on internal:attr=[placeholder="What needs to be done?"i]
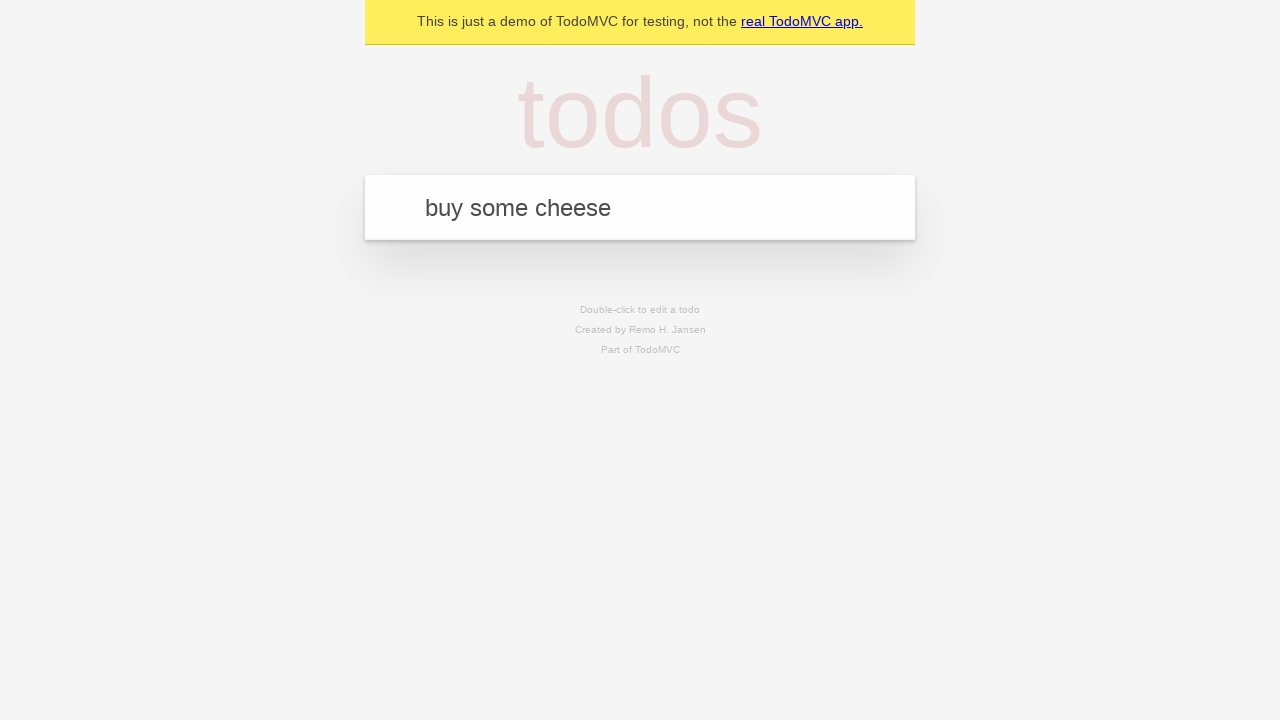

Pressed Enter to create first todo on internal:attr=[placeholder="What needs to be done?"i]
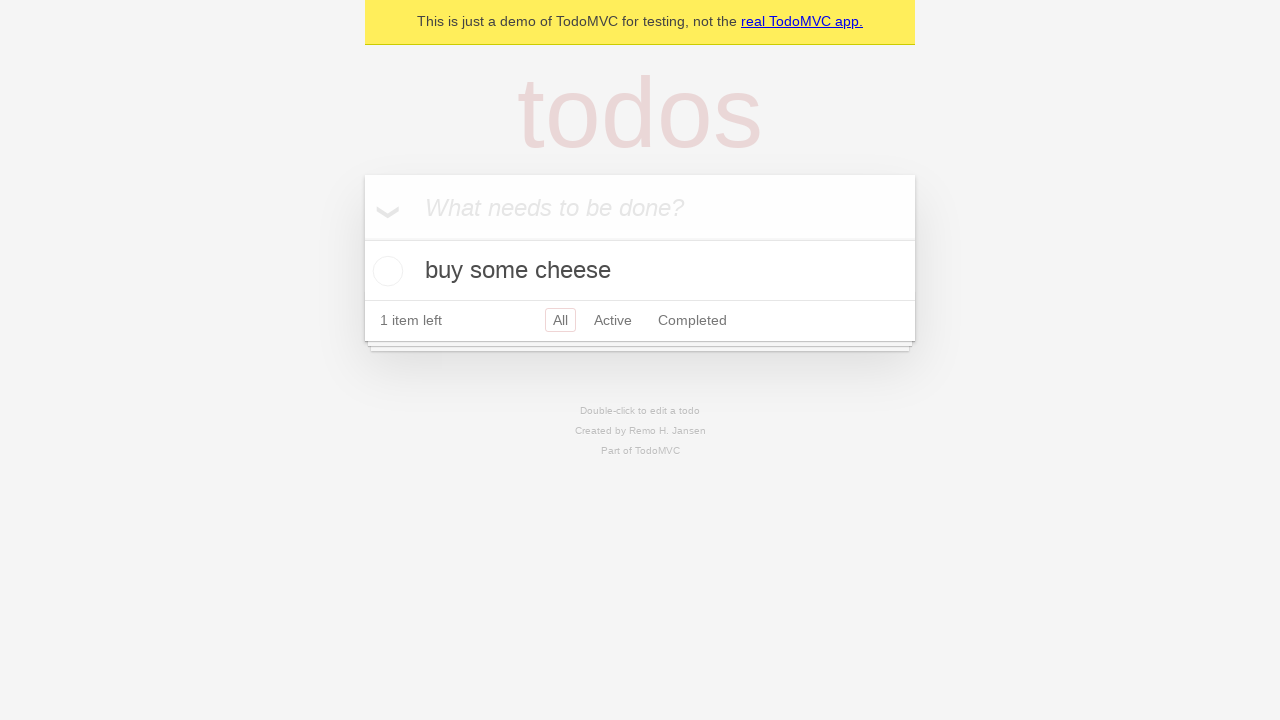

Filled second todo: 'feed the cat' on internal:attr=[placeholder="What needs to be done?"i]
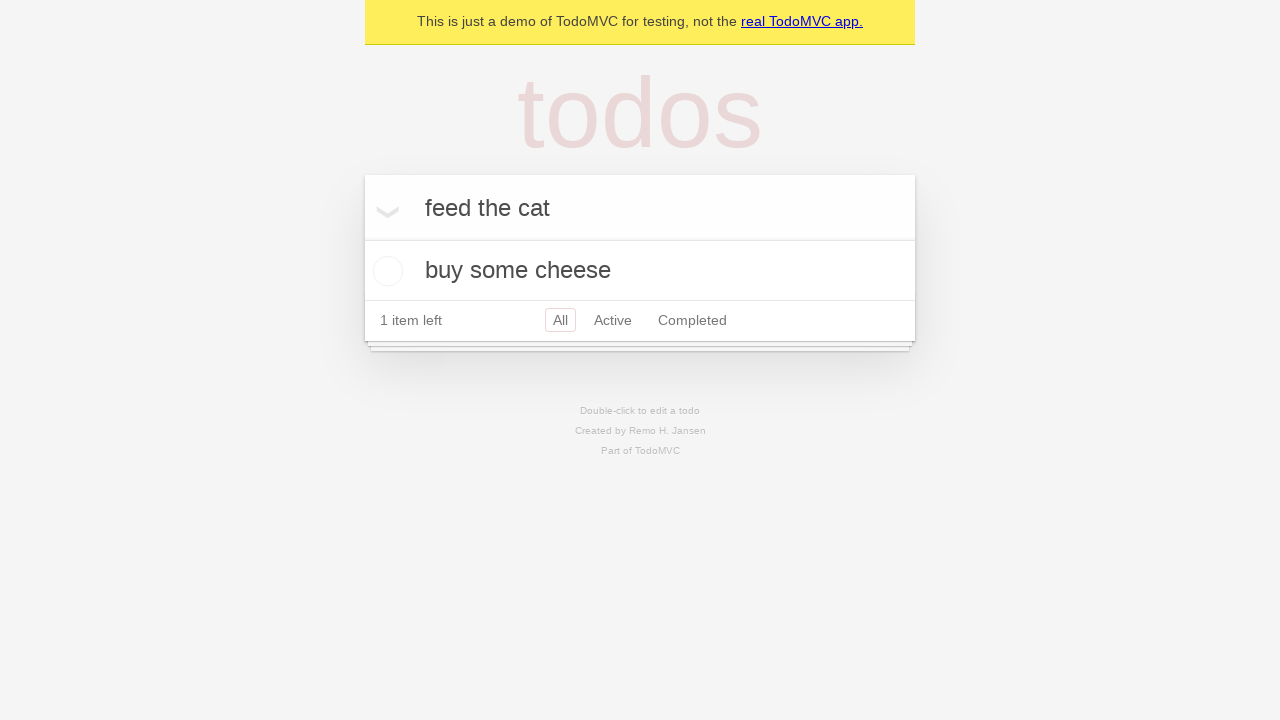

Pressed Enter to create second todo on internal:attr=[placeholder="What needs to be done?"i]
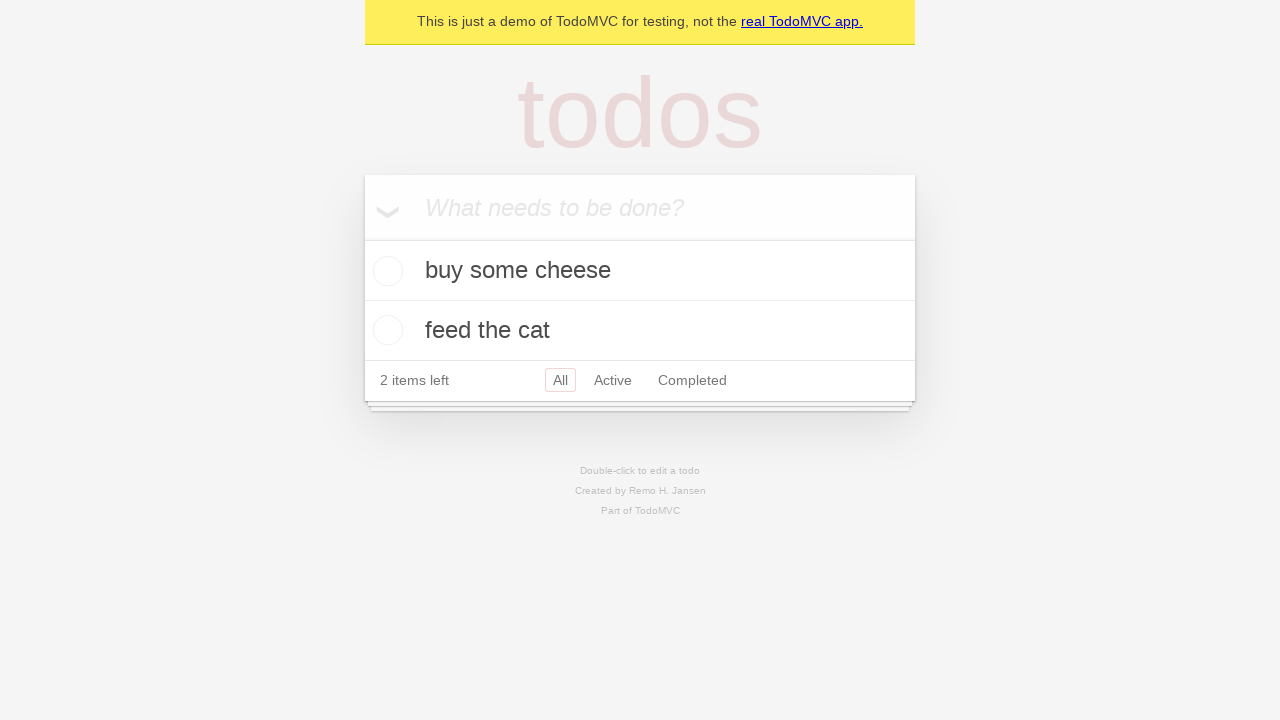

Filled third todo: 'book a doctors appointment' on internal:attr=[placeholder="What needs to be done?"i]
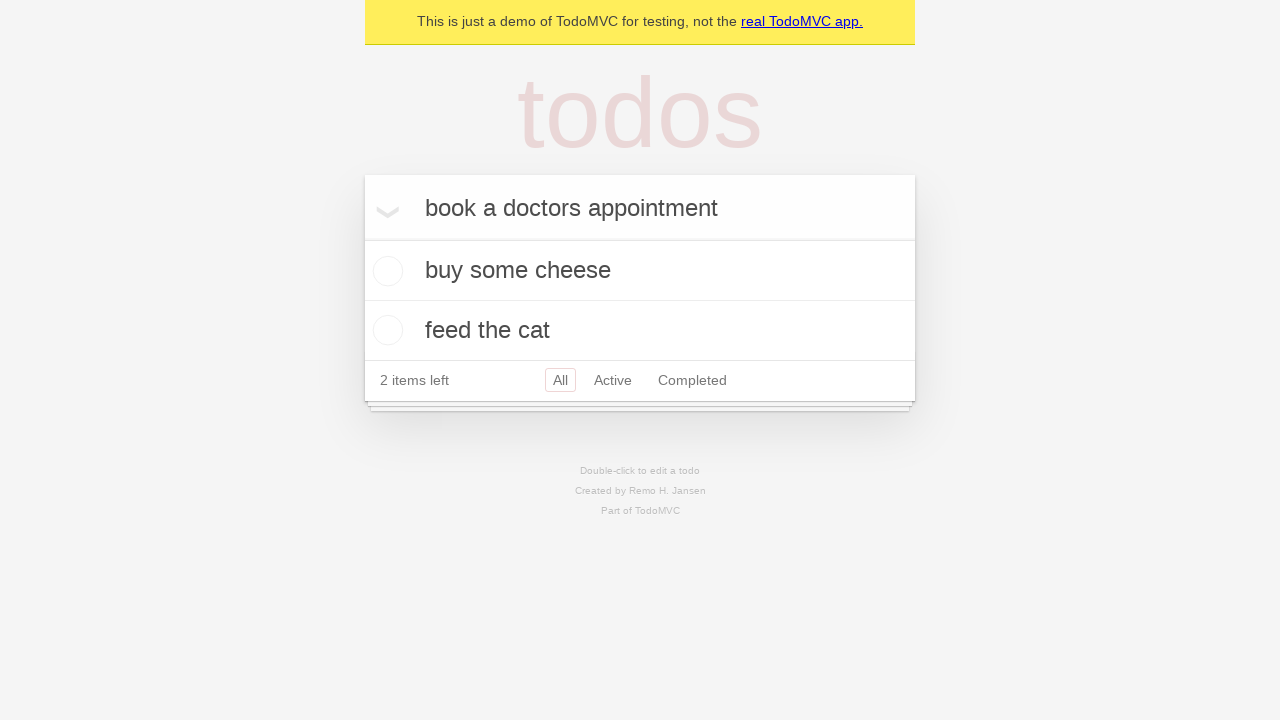

Pressed Enter to create third todo on internal:attr=[placeholder="What needs to be done?"i]
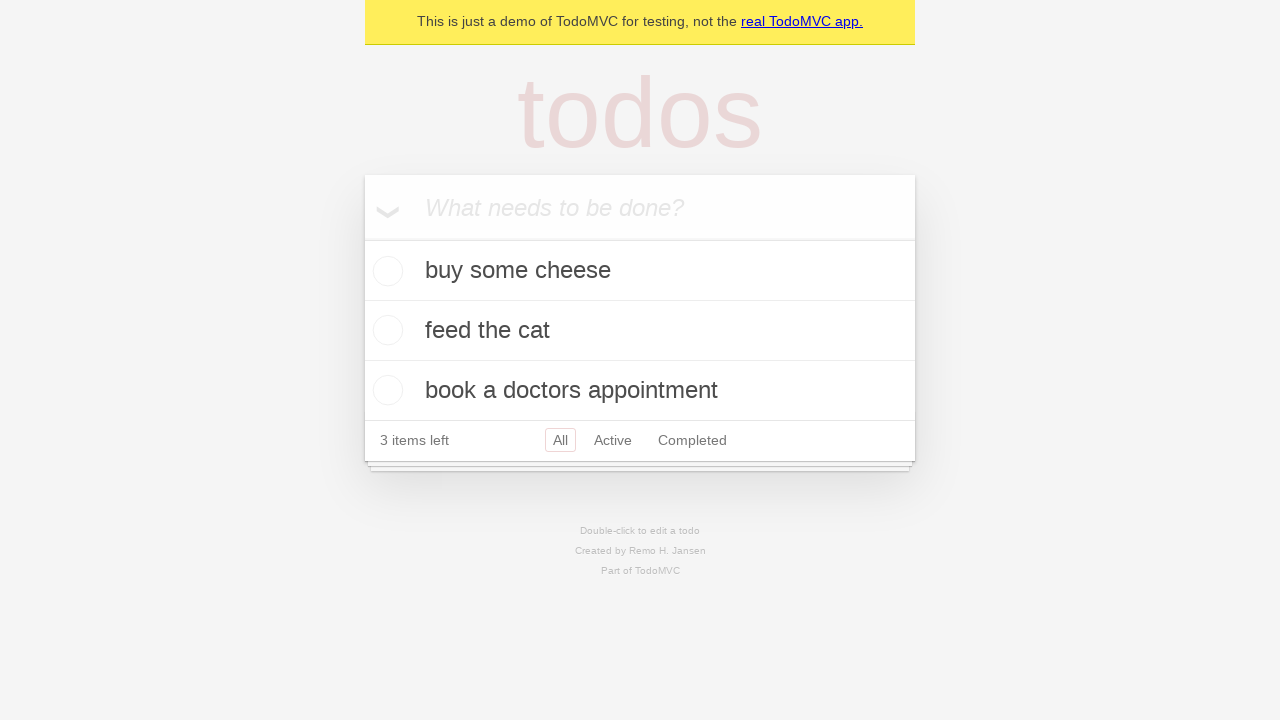

Waited for all three todos to be created
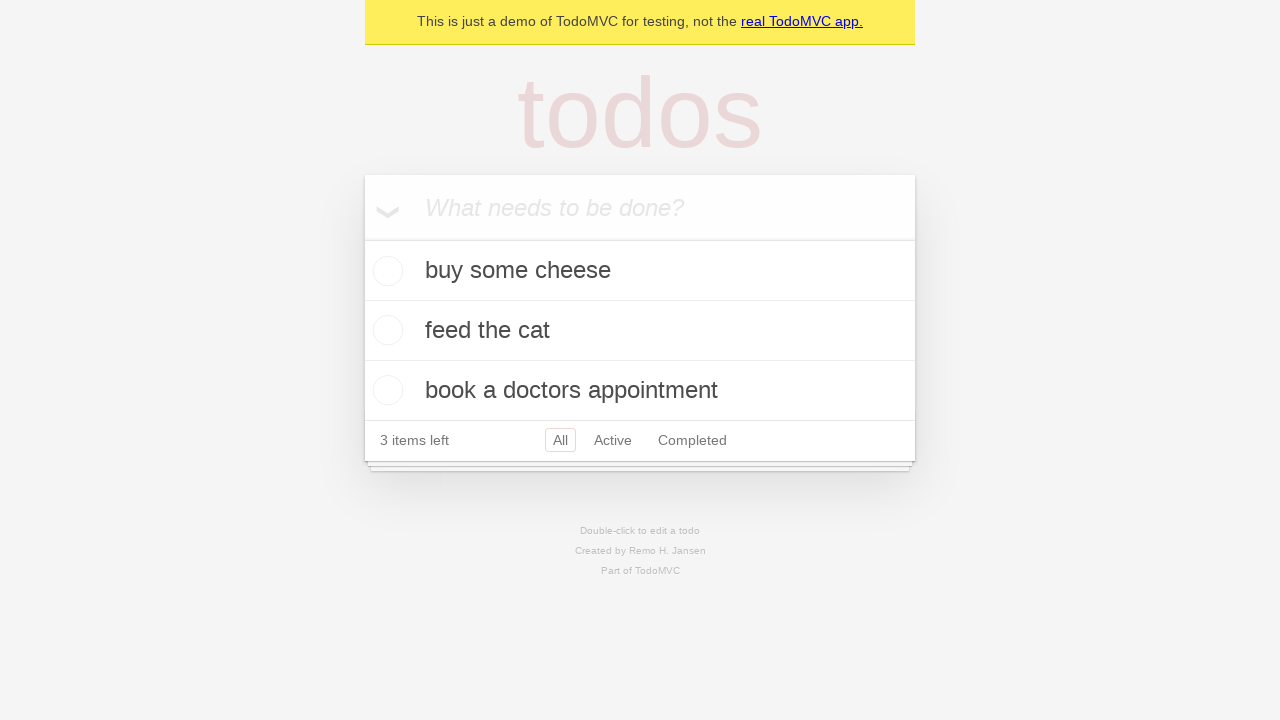

Checked the second todo item at (385, 330) on internal:testid=[data-testid="todo-item"s] >> nth=1 >> internal:role=checkbox
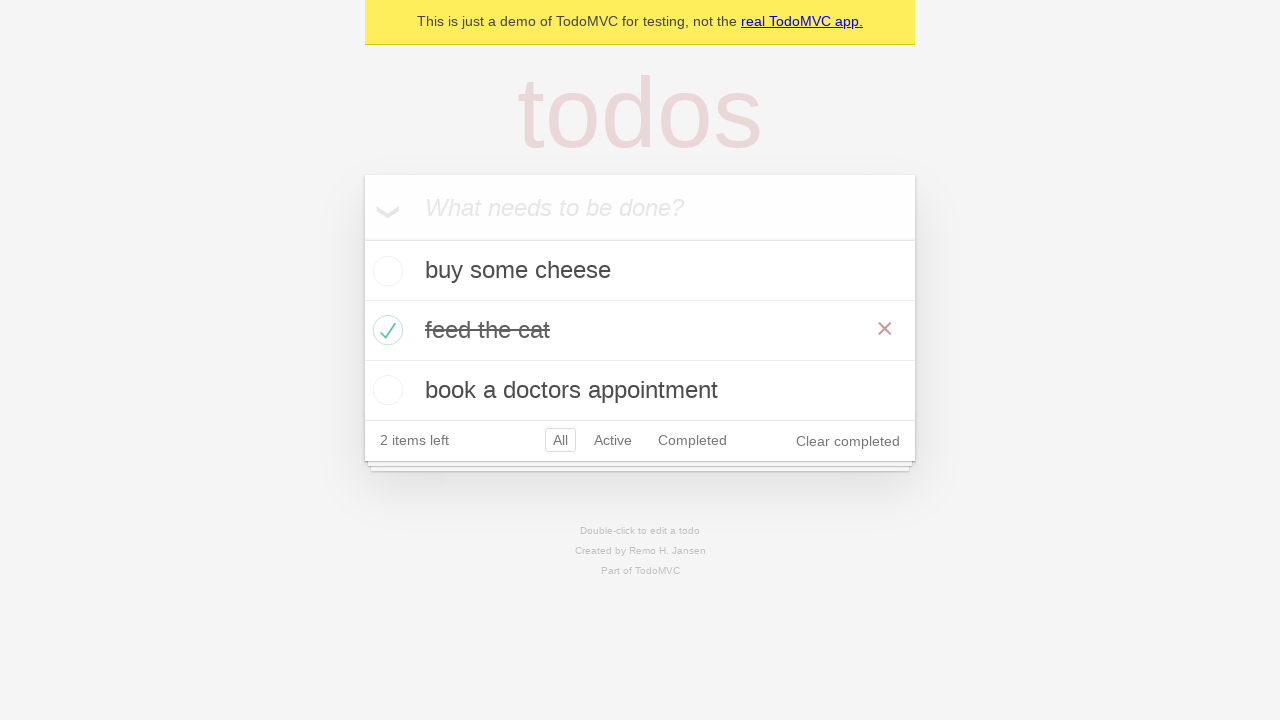

Clicked 'All' filter link at (560, 440) on internal:role=link[name="All"i]
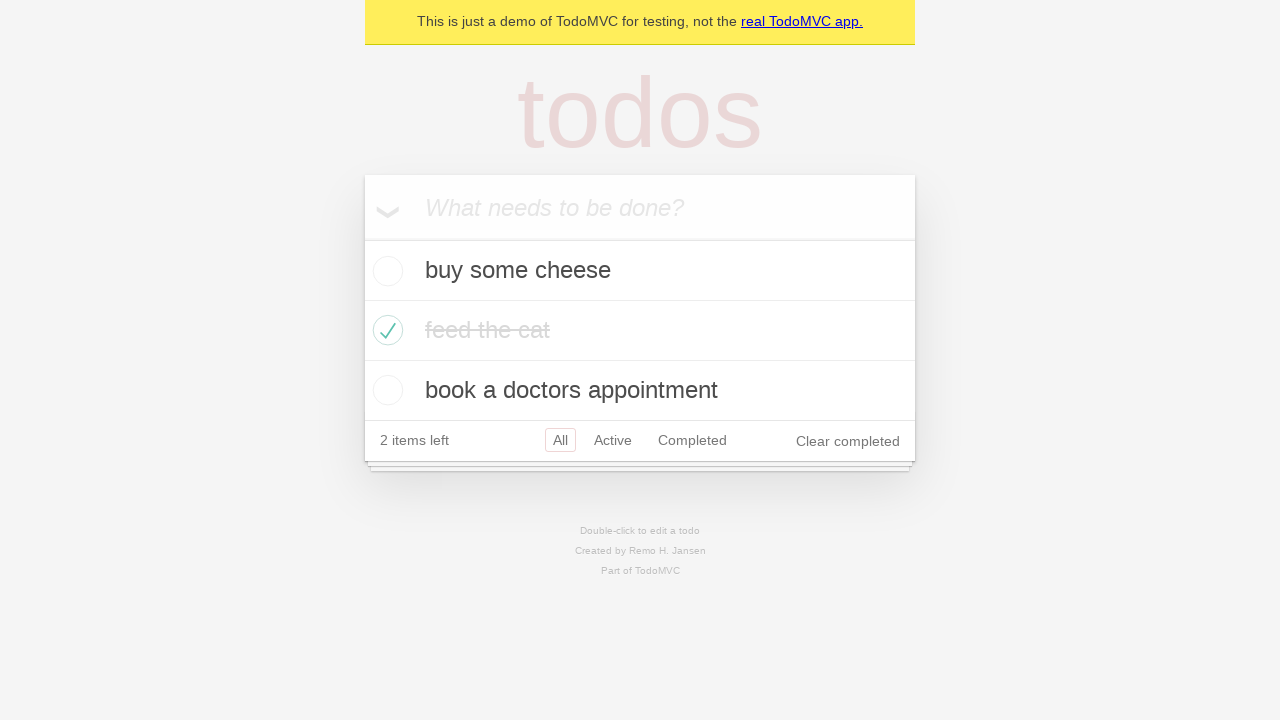

Clicked 'Active' filter link at (613, 440) on internal:role=link[name="Active"i]
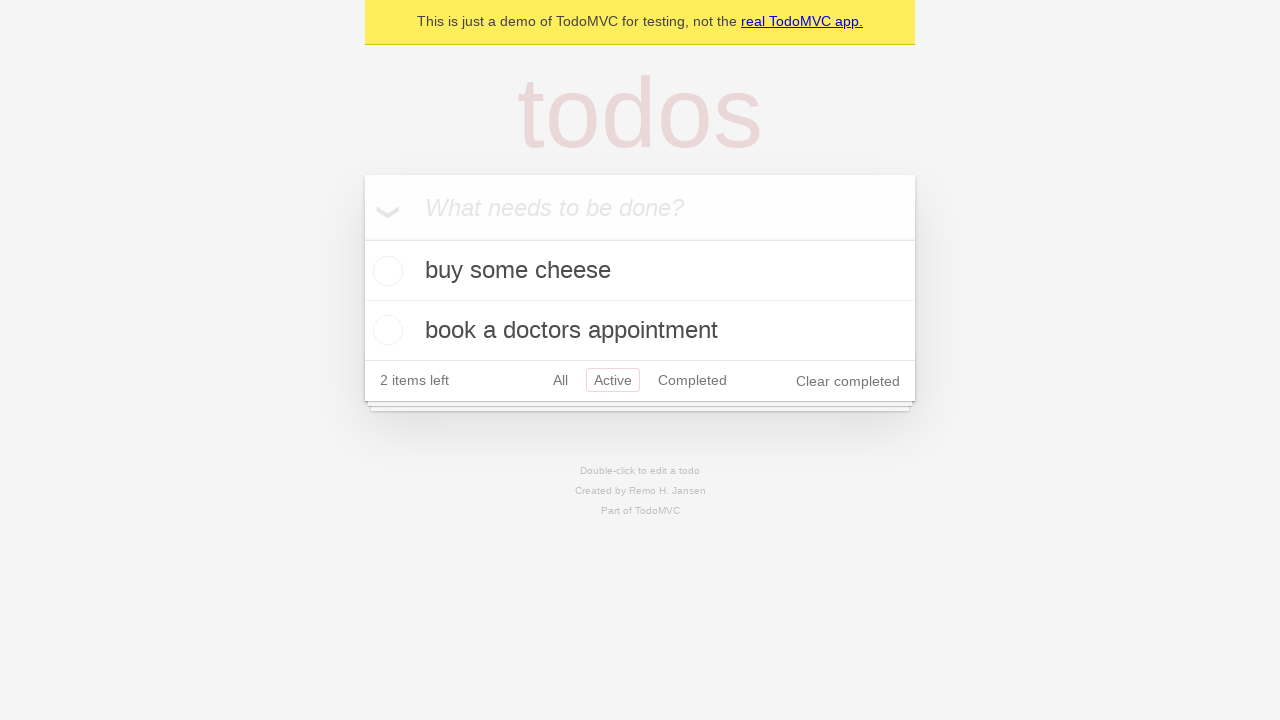

Clicked 'Completed' filter link at (692, 380) on internal:role=link[name="Completed"i]
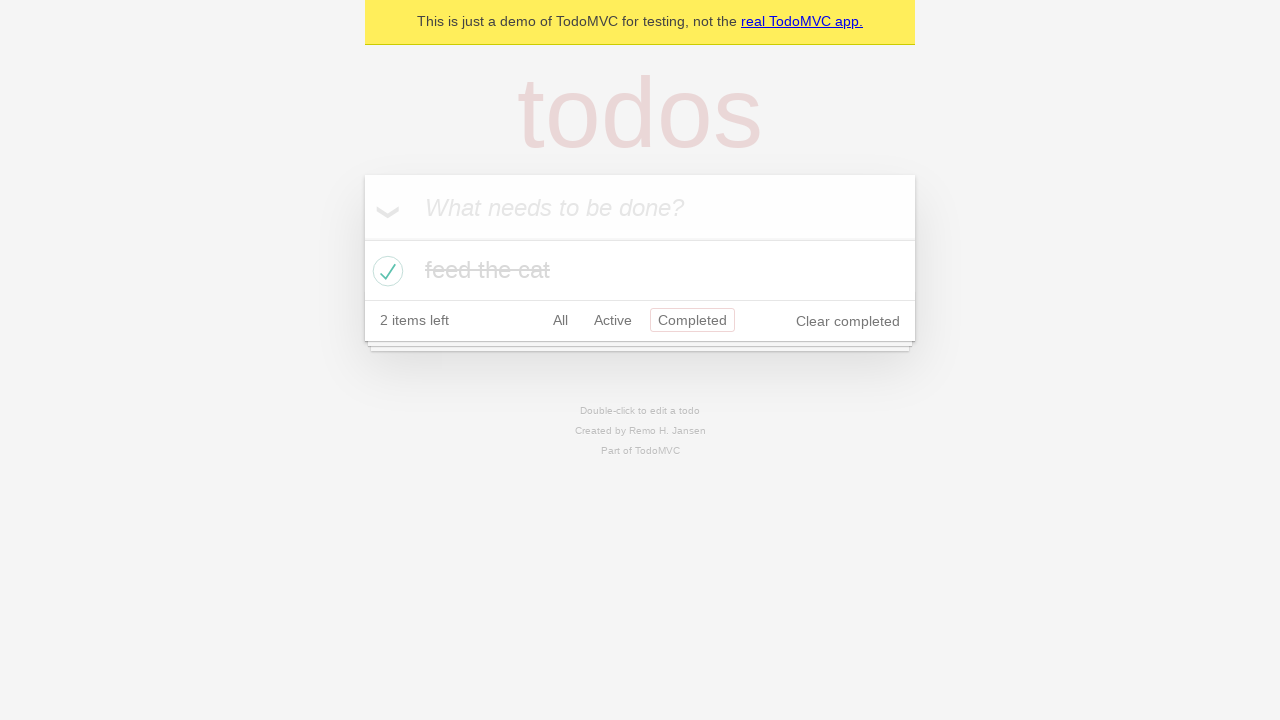

Navigated back from Completed filter to Active filter
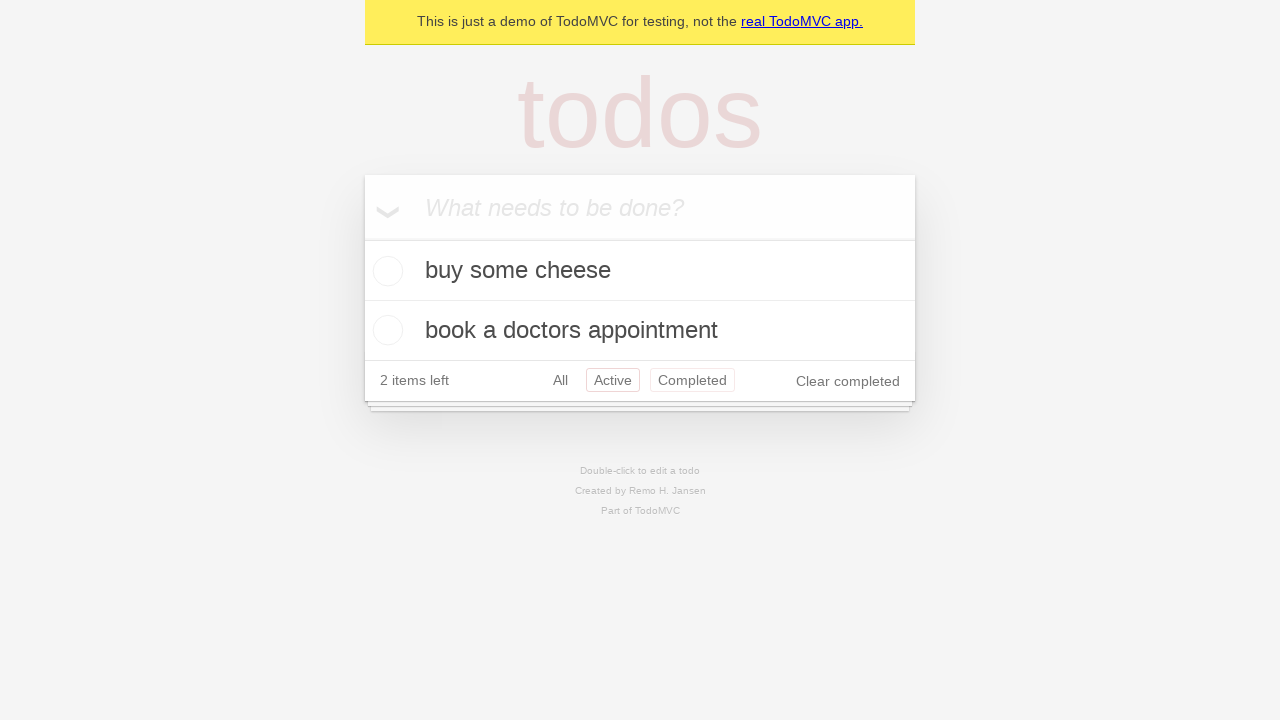

Navigated back from Active filter to All filter
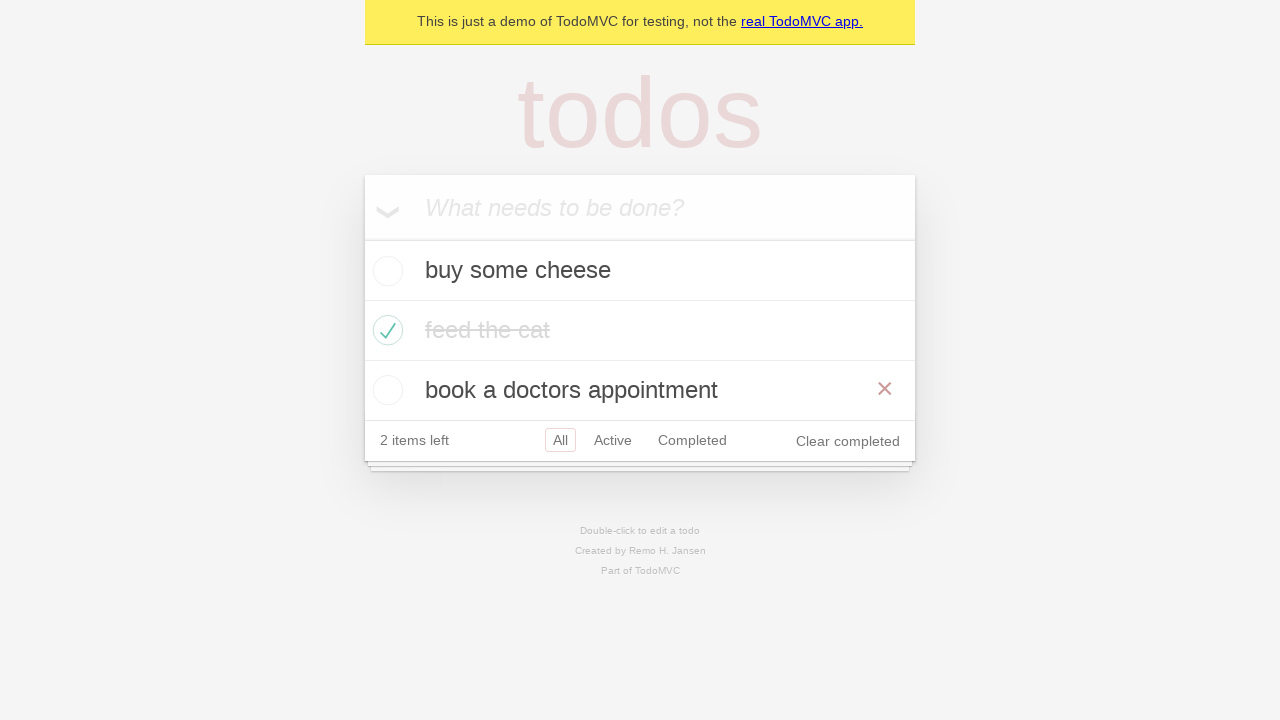

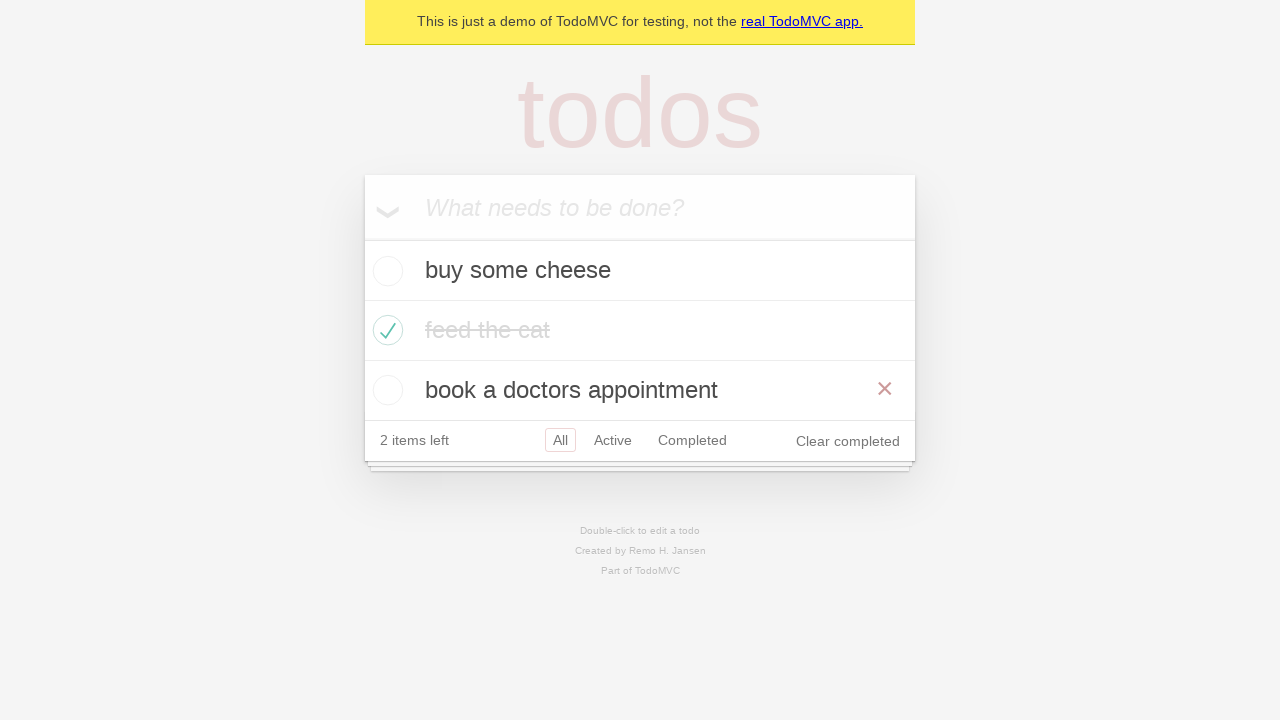